Tests handling of a confirm dialog by clicking OK button and verifying the result text

Starting URL: https://artoftesting.com/samplesiteforselenium

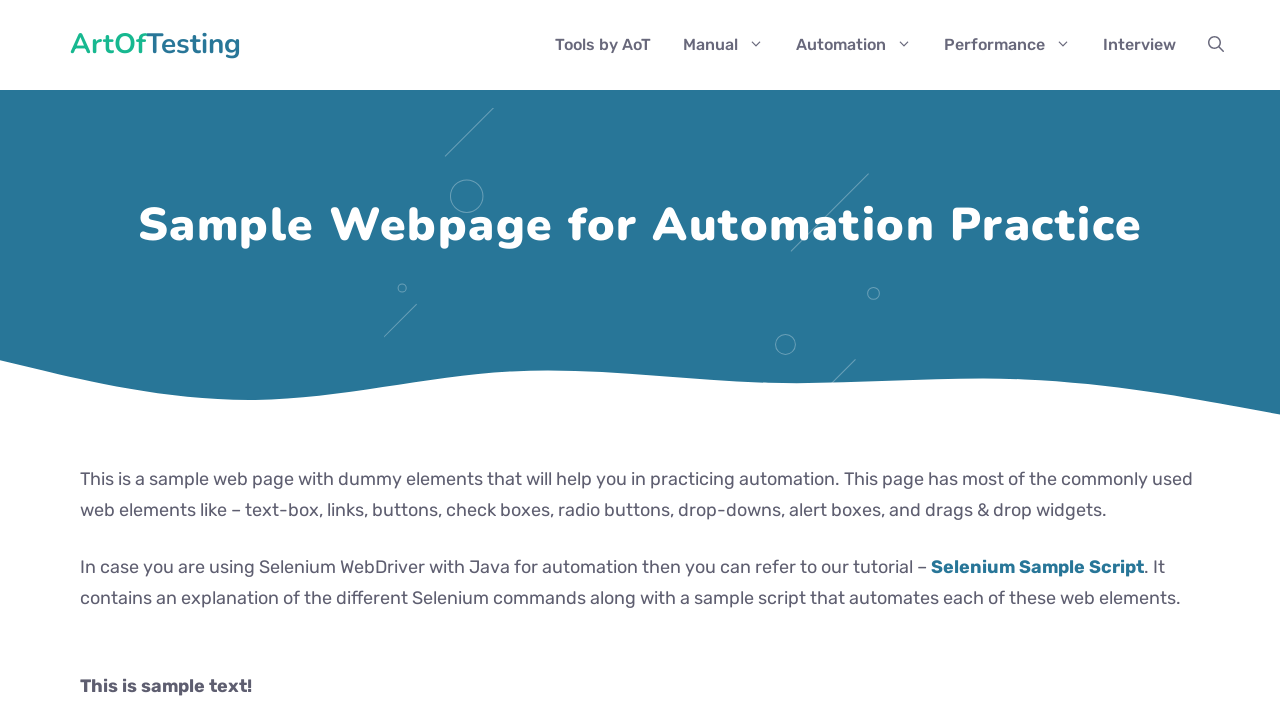

Set up dialog handler to automatically accept confirm dialogs
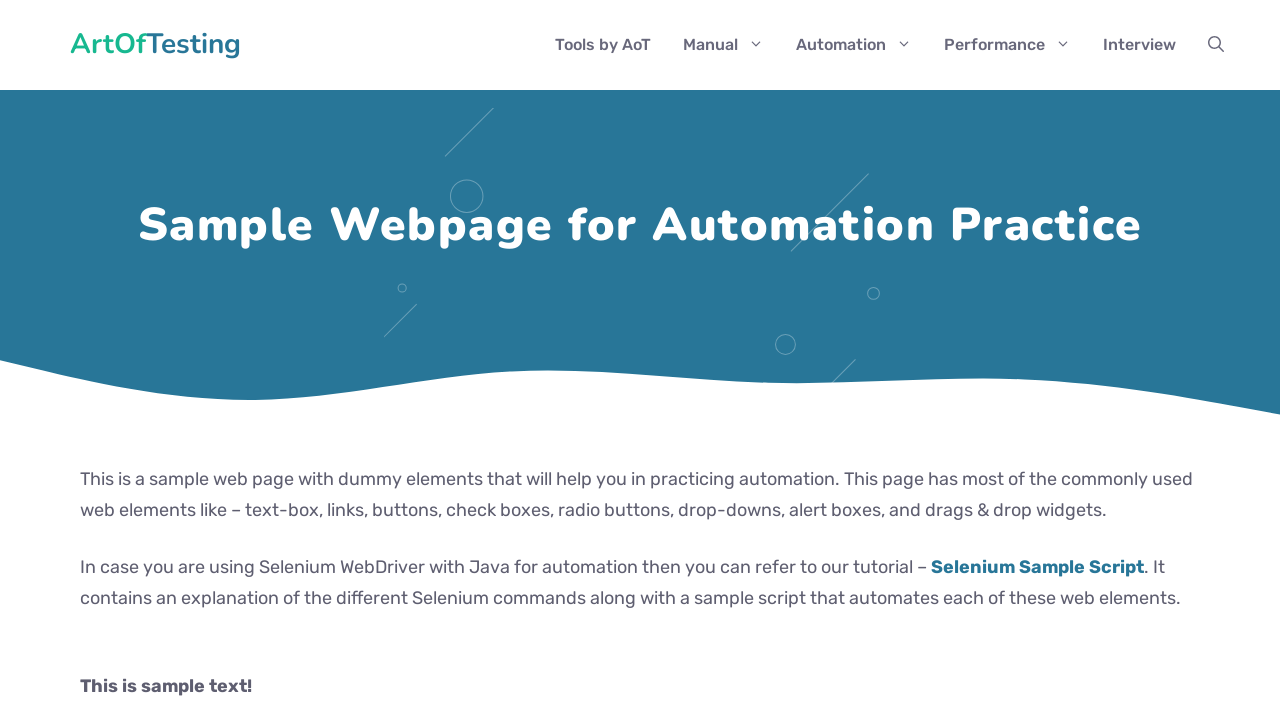

Clicked button to generate confirm dialog at (192, 360) on button[onclick='generateConfirmBox()']
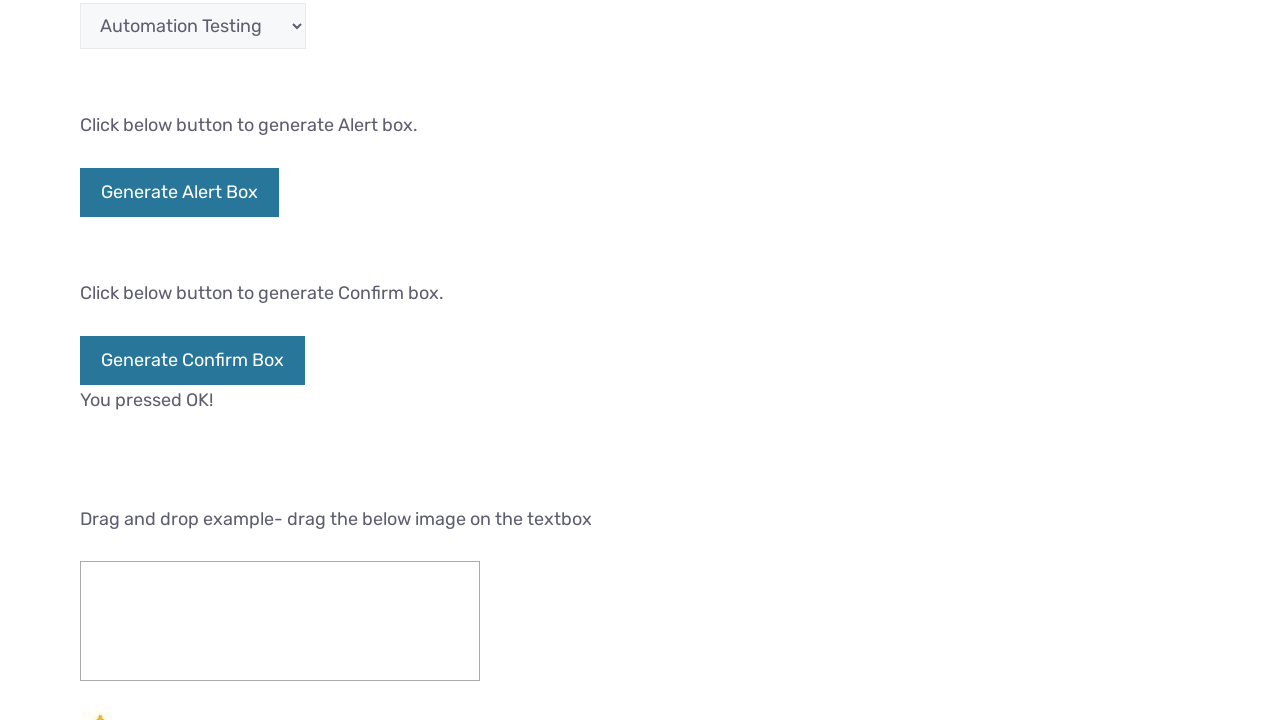

Verified result text 'You pressed OK!' appeared after clicking OK in confirm dialog
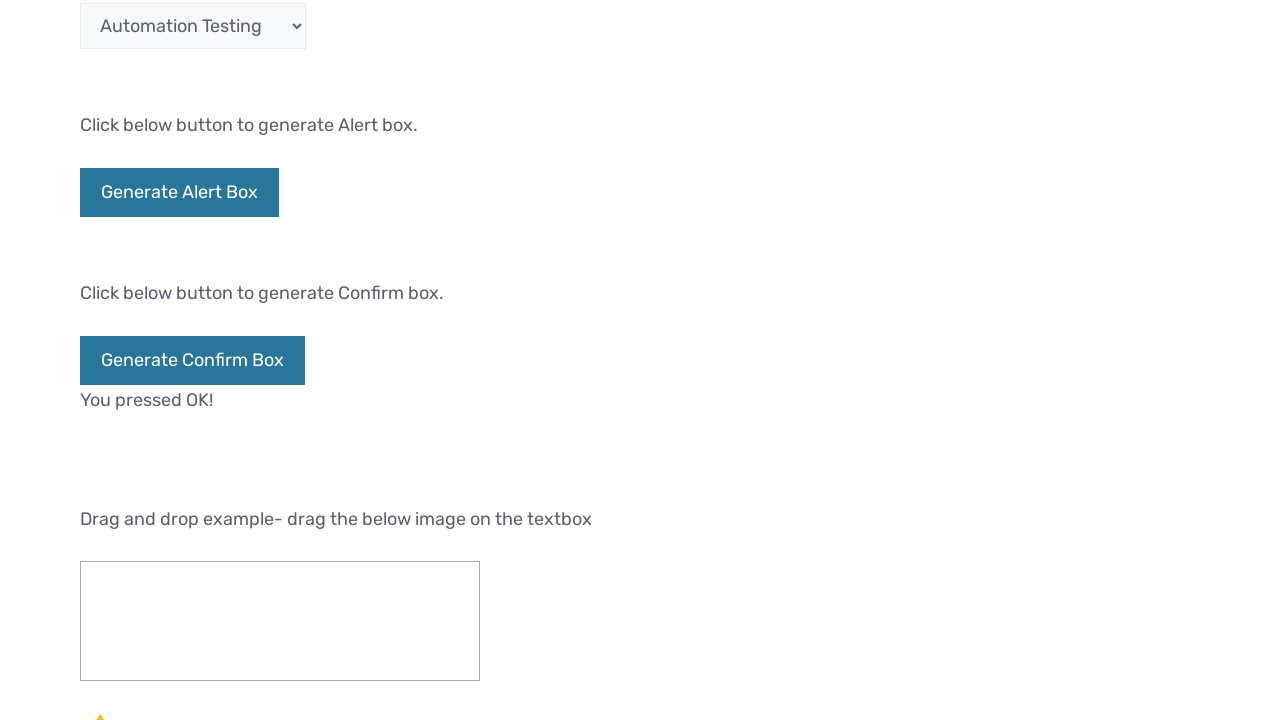

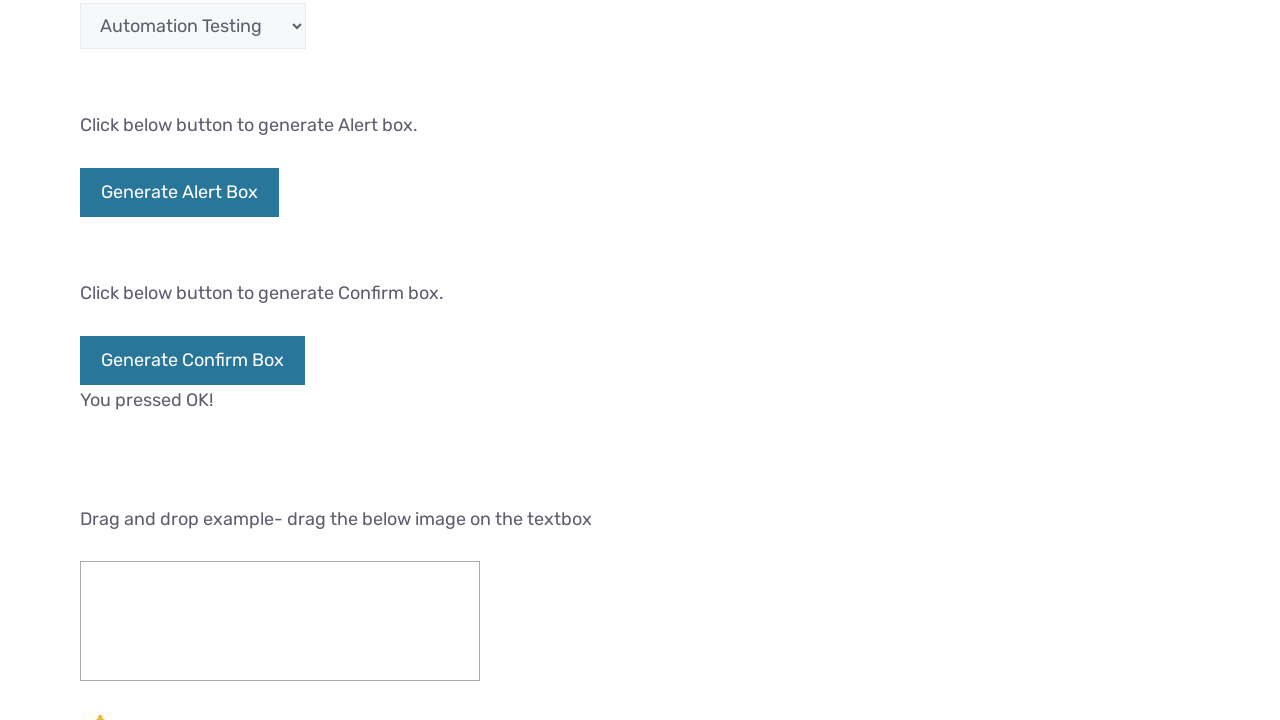